Tests navigation from the registration page to the login page by clicking the login link.

Starting URL: https://letsbomfin.github.io/cadastro.github.io/#paracadastro

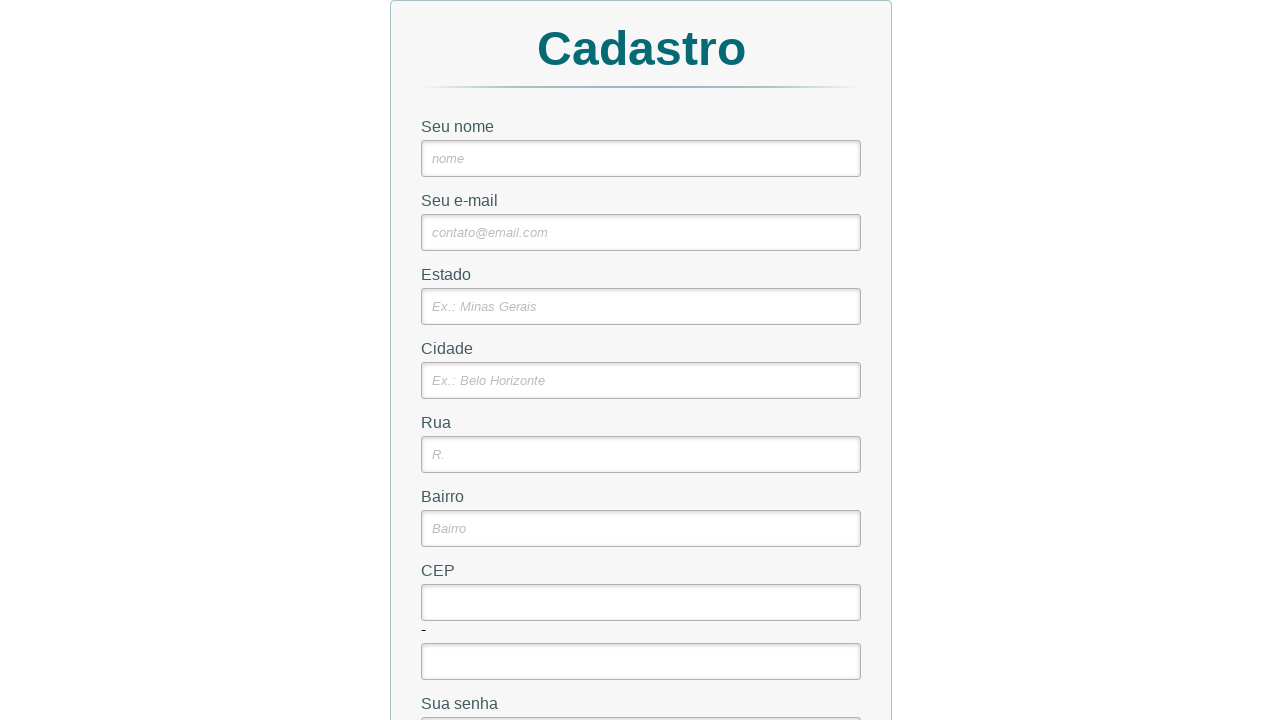

Clicked login link to navigate from registration page to login section at (832, 686) on a[href='#paralogin']
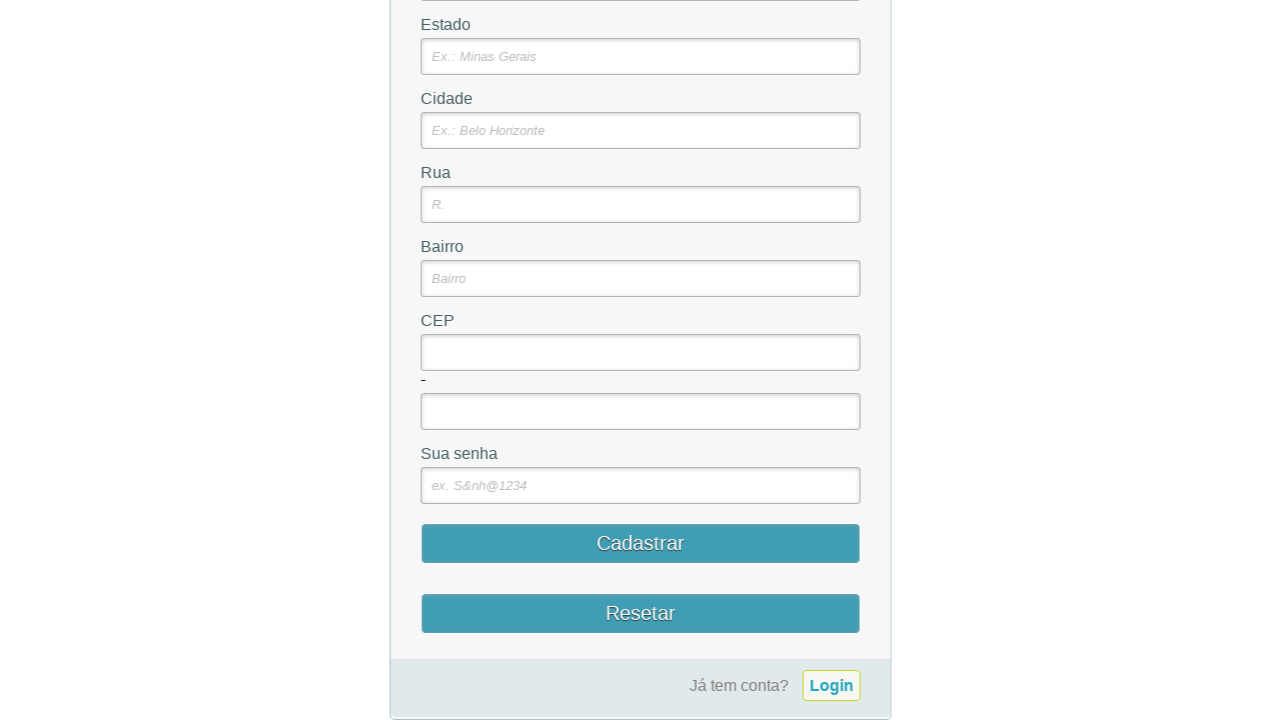

Navigation to login page completed successfully
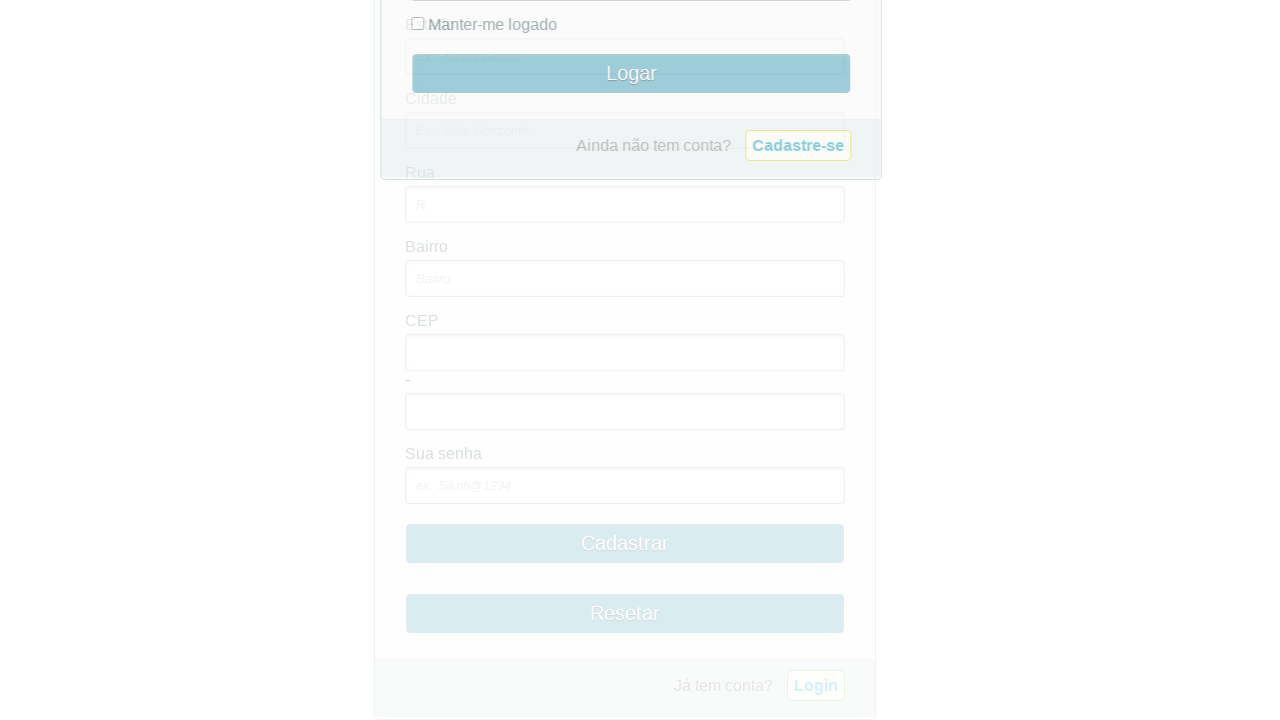

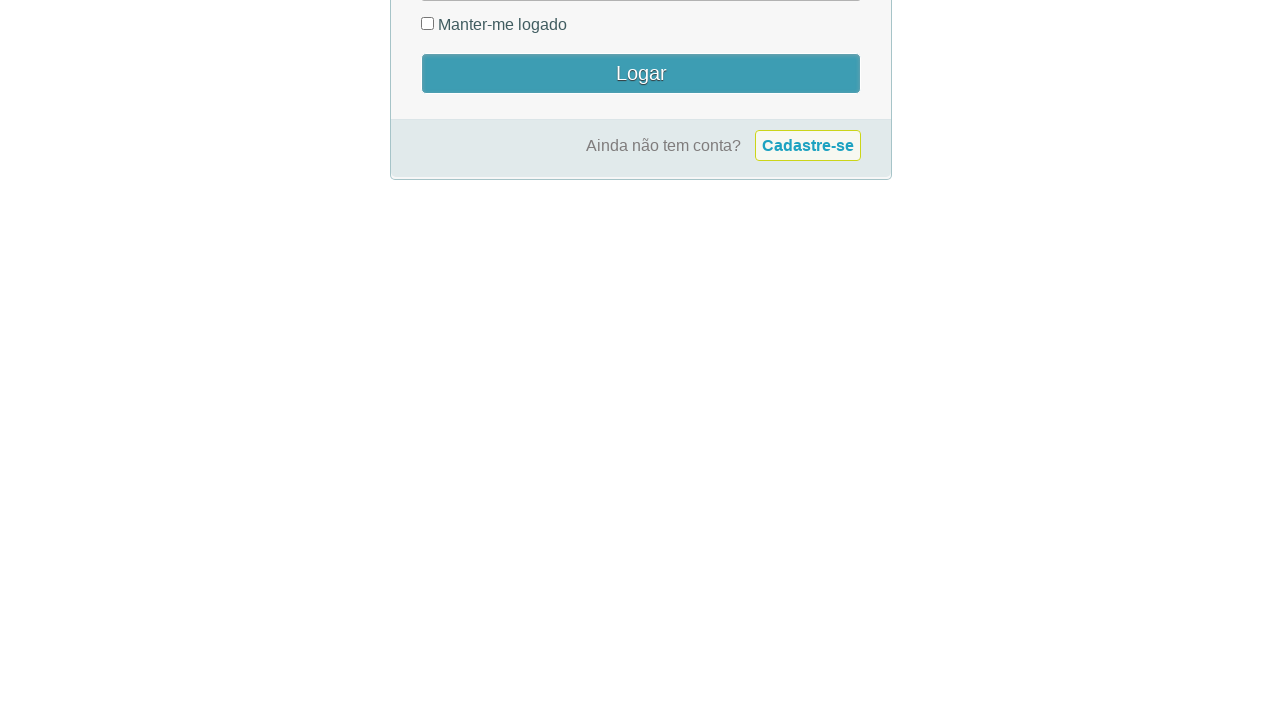